Navigates to the Leaftaps application login page and fills in the username field

Starting URL: http://leaftaps.com/opentaps/control/main

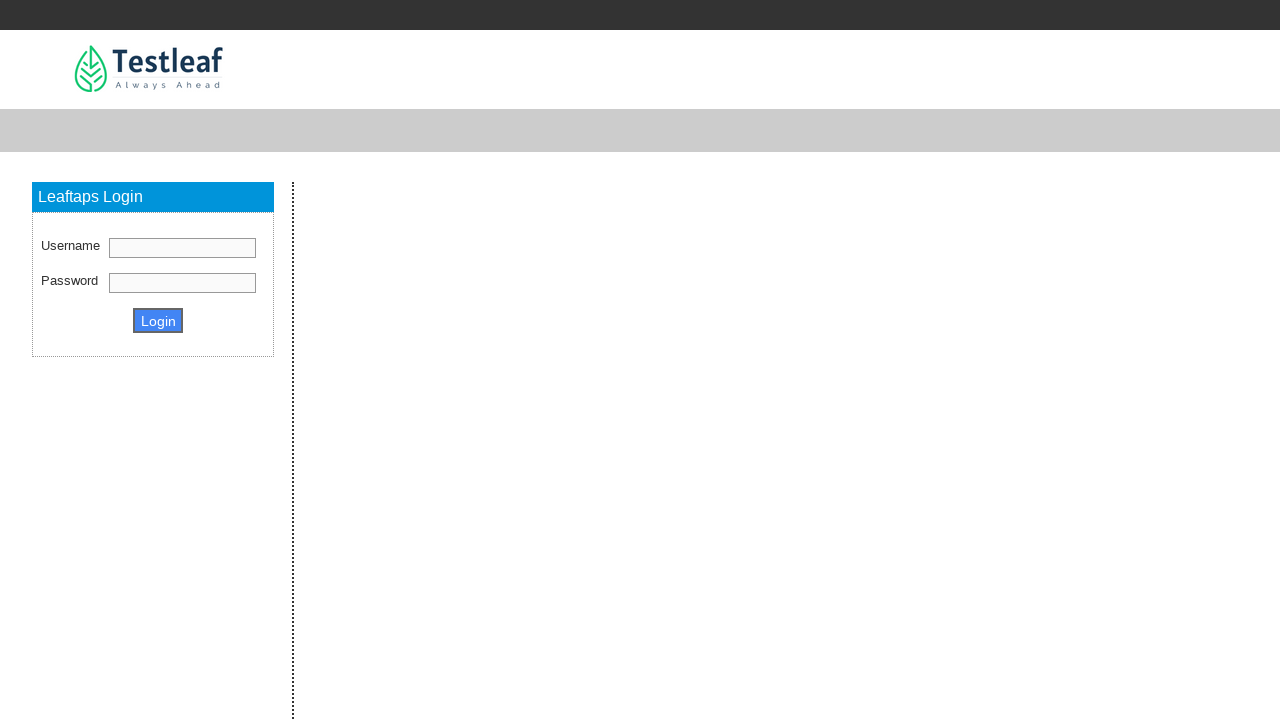

Retrieved username label text to verify Leaftaps login page loaded
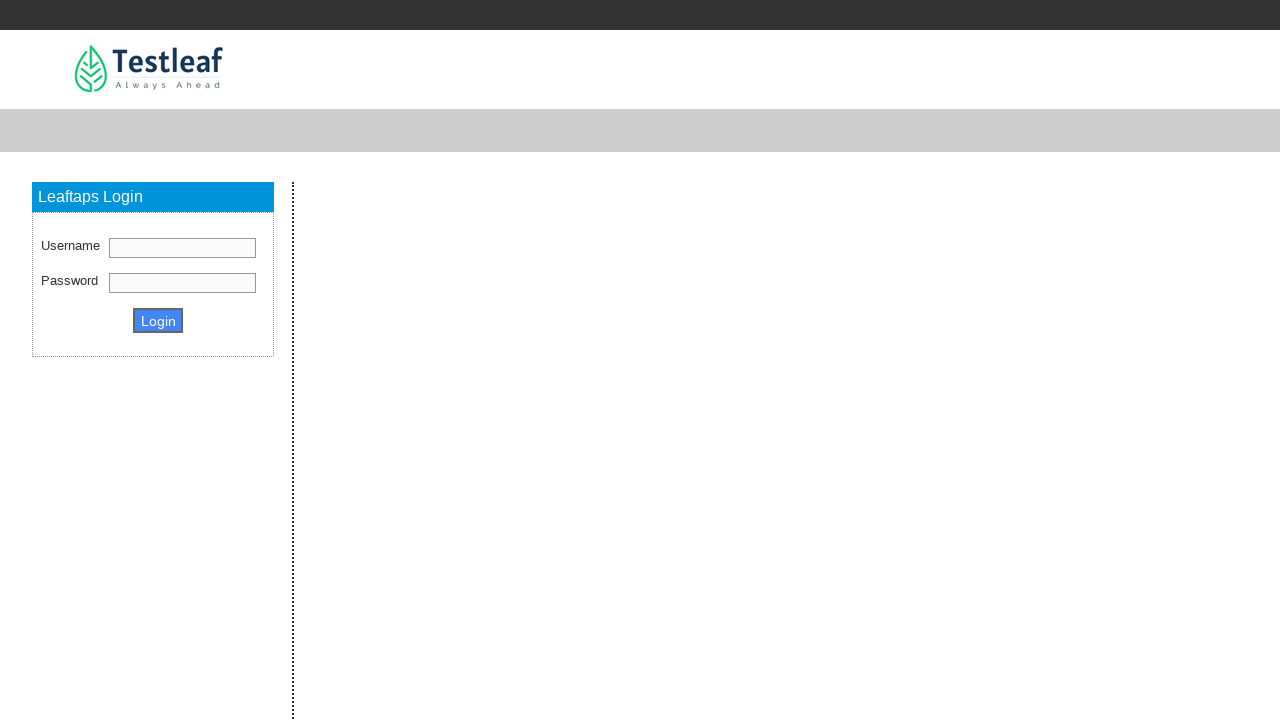

Printed username label text
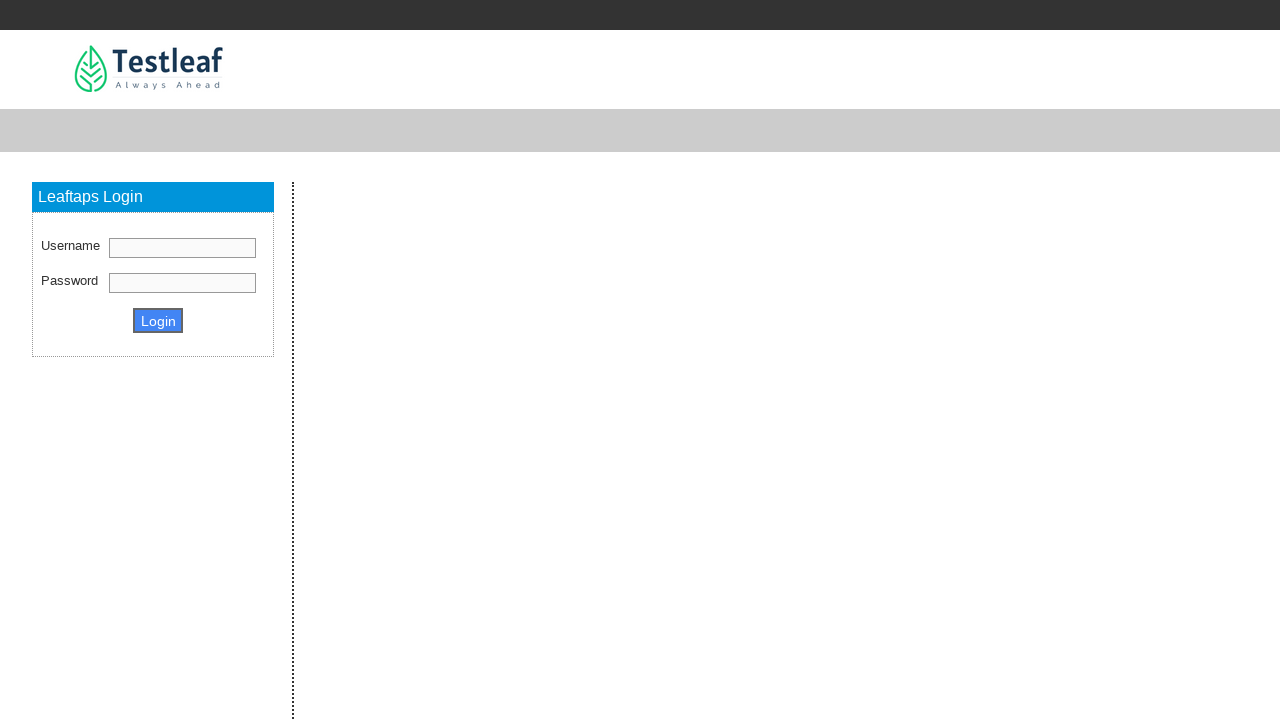

Filled username field with 'demosalesmanager' on xpath=//input[@class='inputLogin']
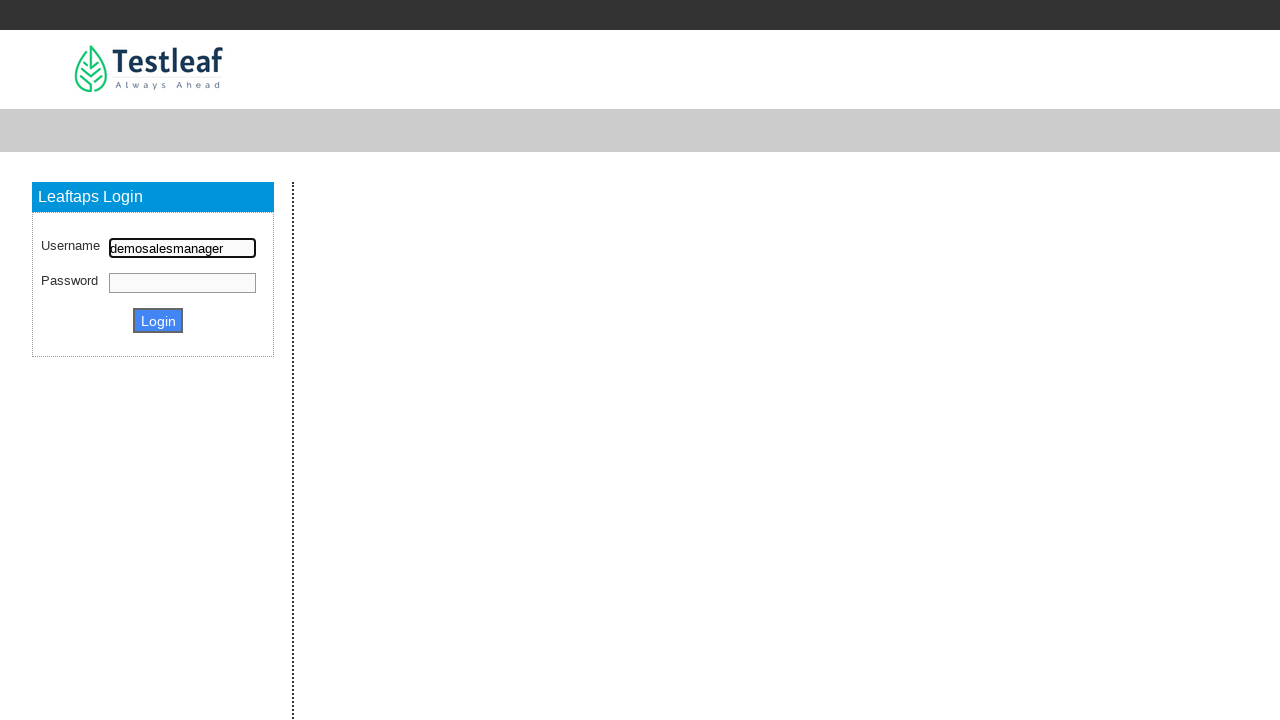

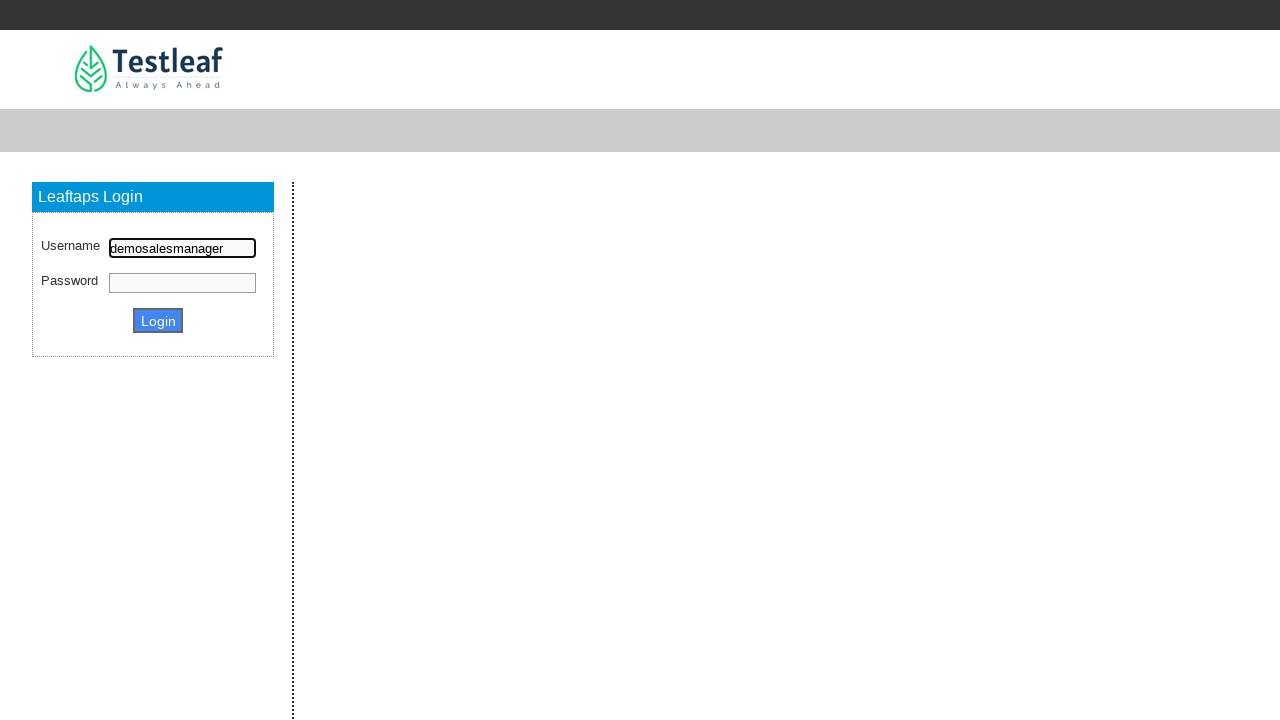